Tests JavaScript alert functionality by clicking a button to trigger an alert, accepting the alert, and verifying the result message is displayed correctly.

Starting URL: http://practice.cydeo.com/javascript_alerts

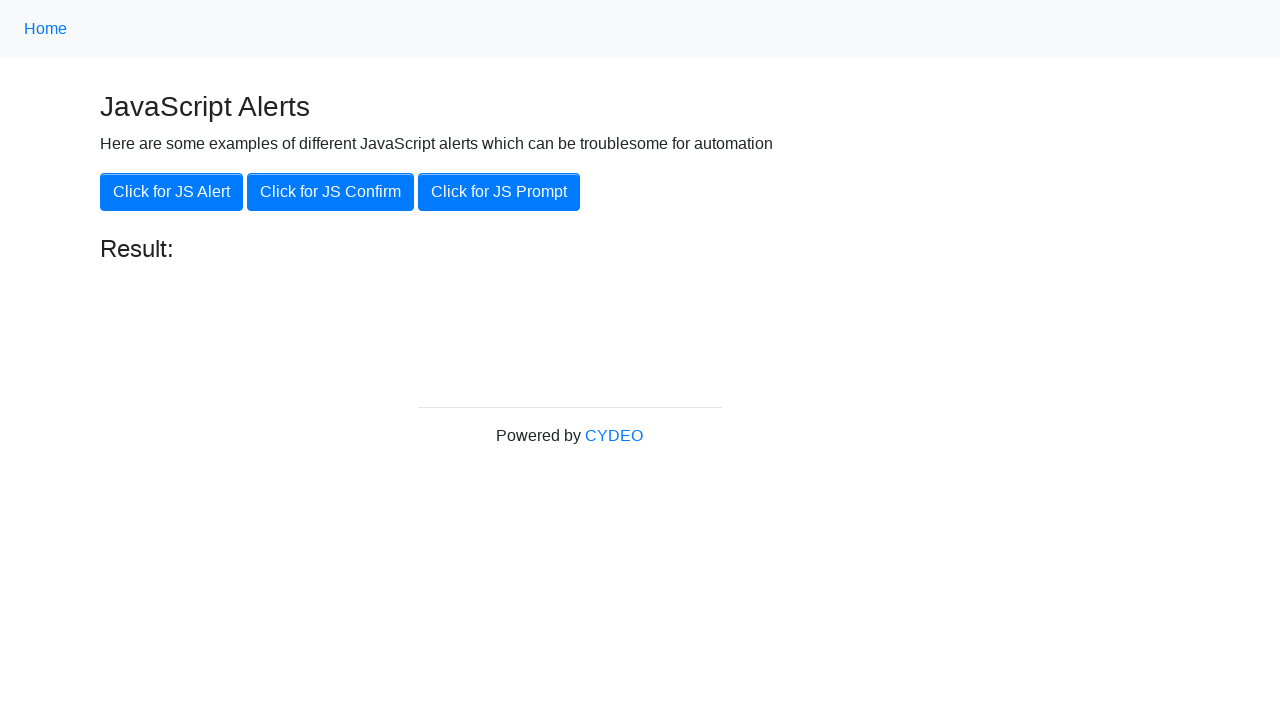

Clicked 'Click for JS Alert' button to trigger JavaScript alert at (172, 192) on xpath=//button[.='Click for JS Alert']
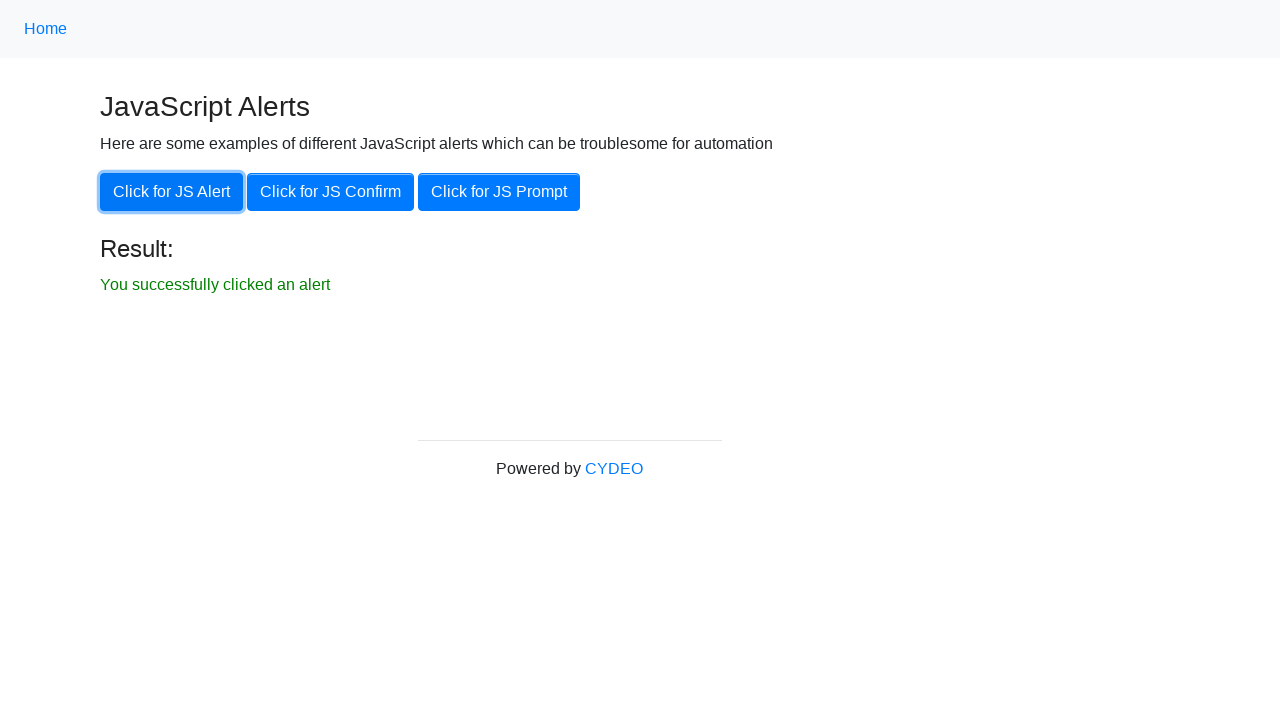

Set up dialog handler to accept JavaScript alert
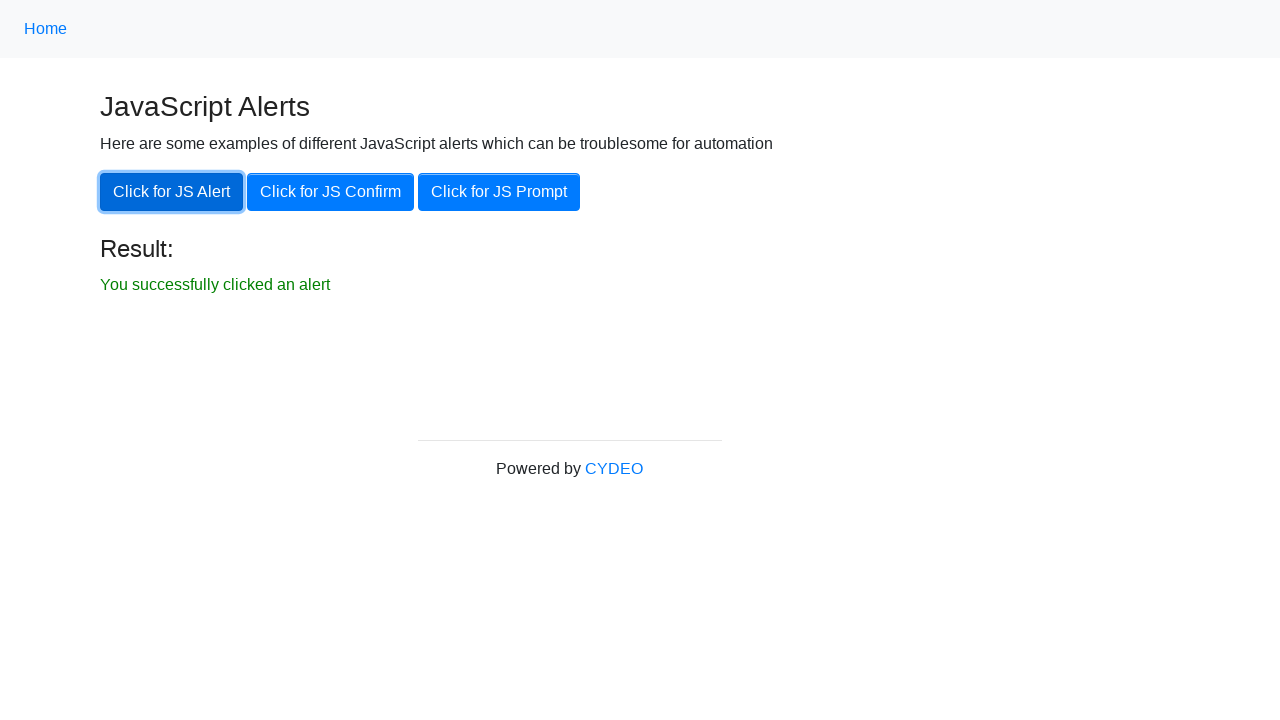

Result message element became visible after accepting alert
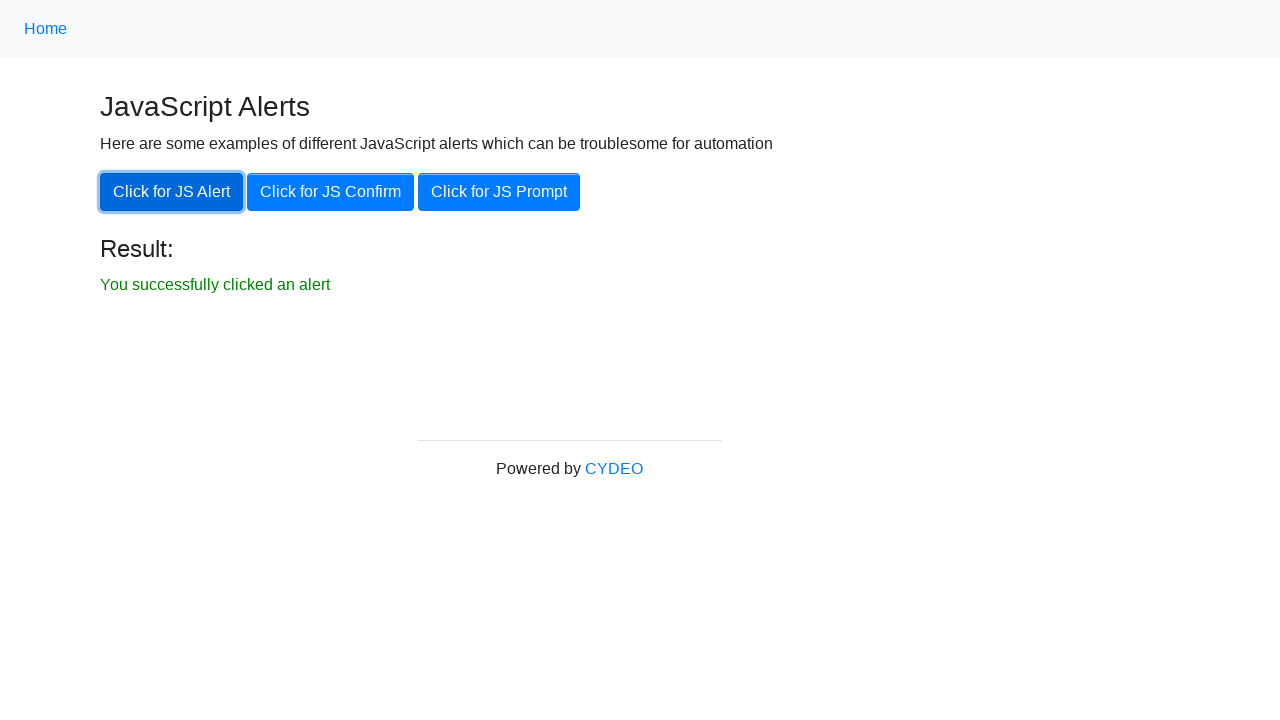

Verified result message displays 'You successfully clicked an alert'
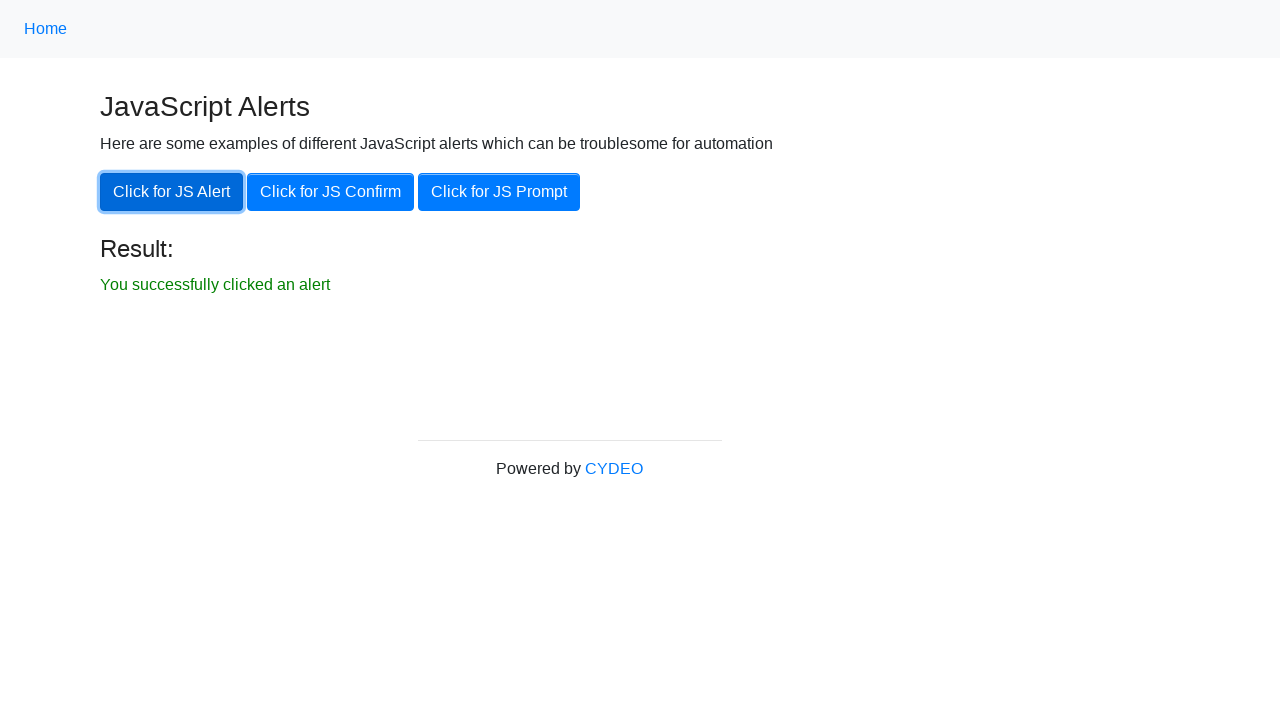

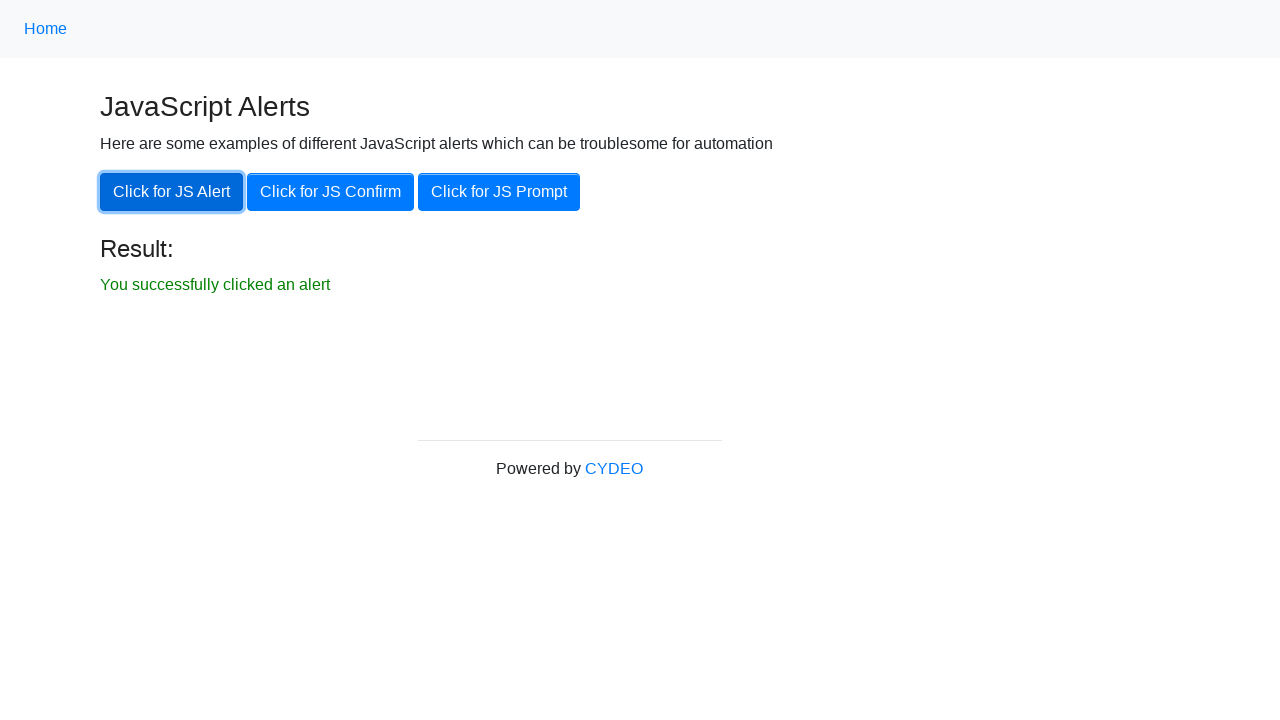